Tests gender radio button selection on a form by clicking female gender option and verifying its selection state

Starting URL: https://demoqa.com/automation-practice-form

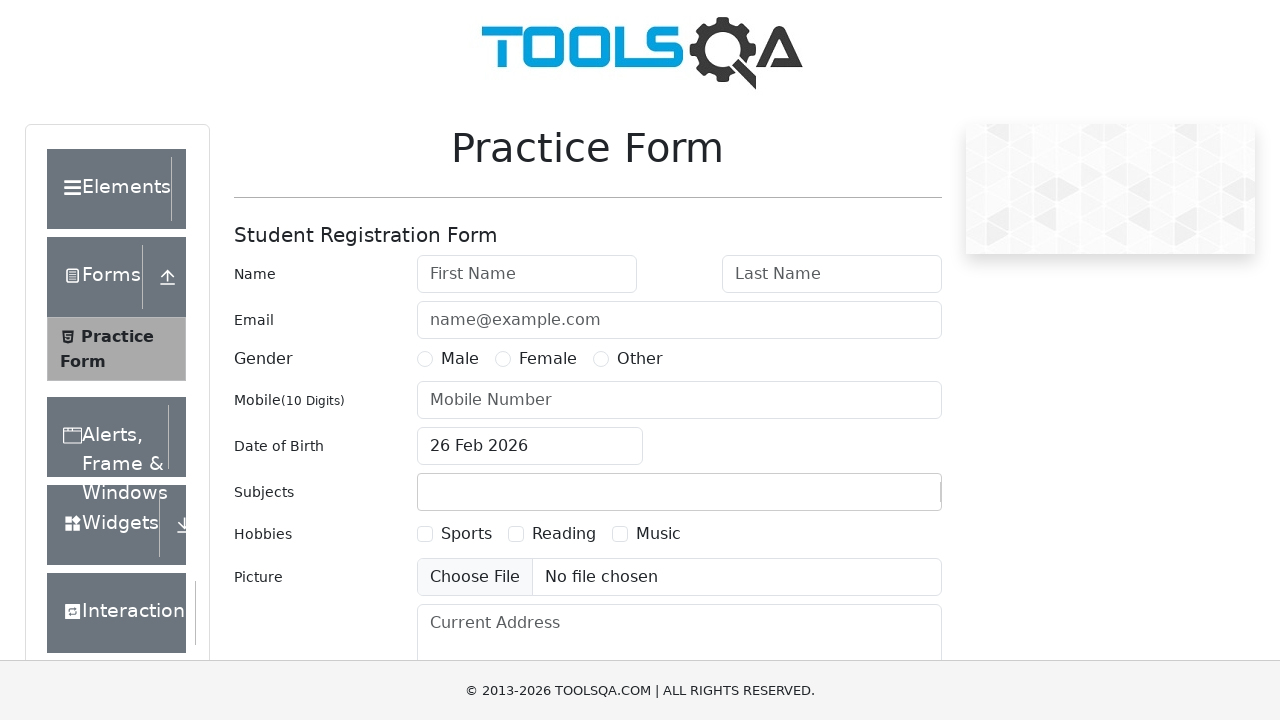

Located female gender label element
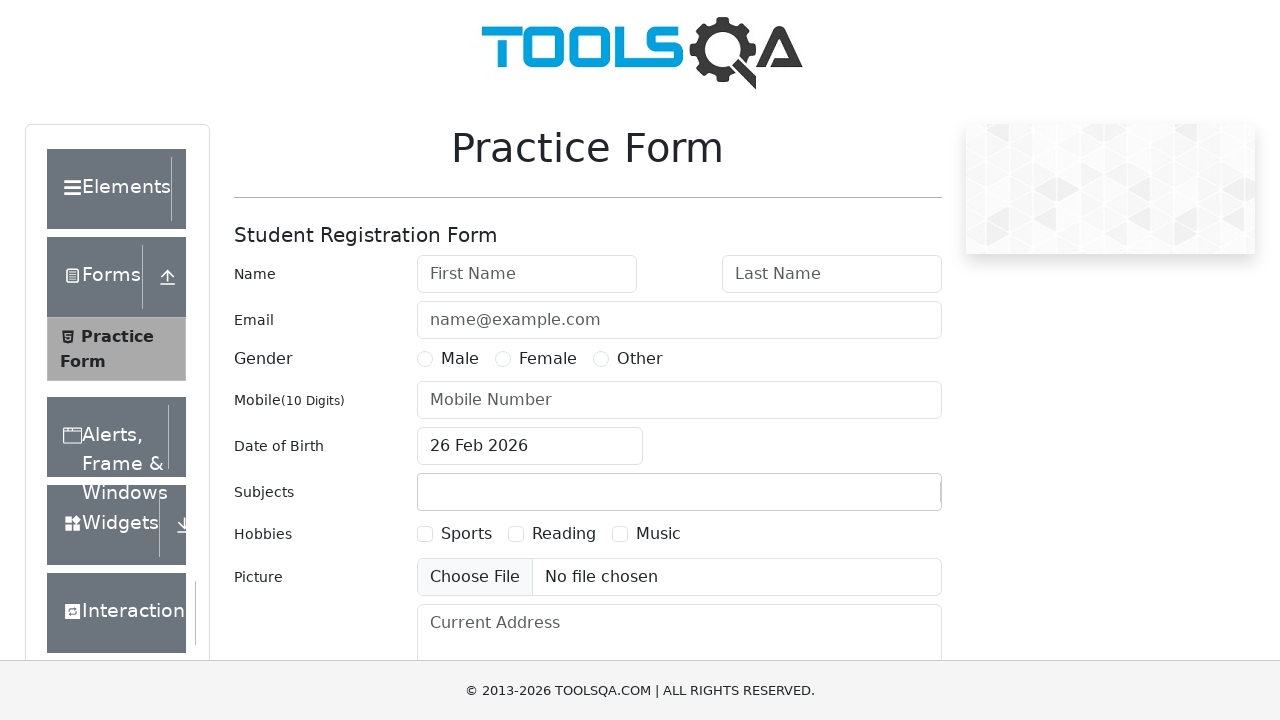

Located female radio button input element
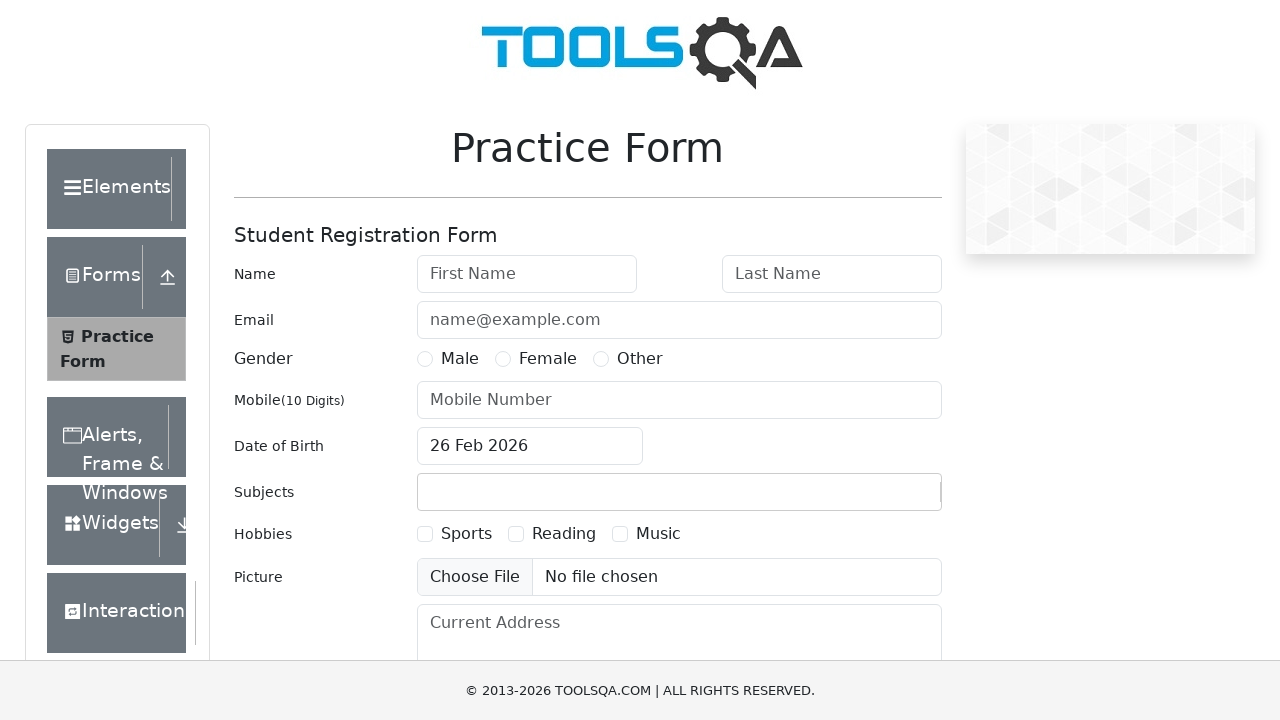

Verified female radio button is not selected initially
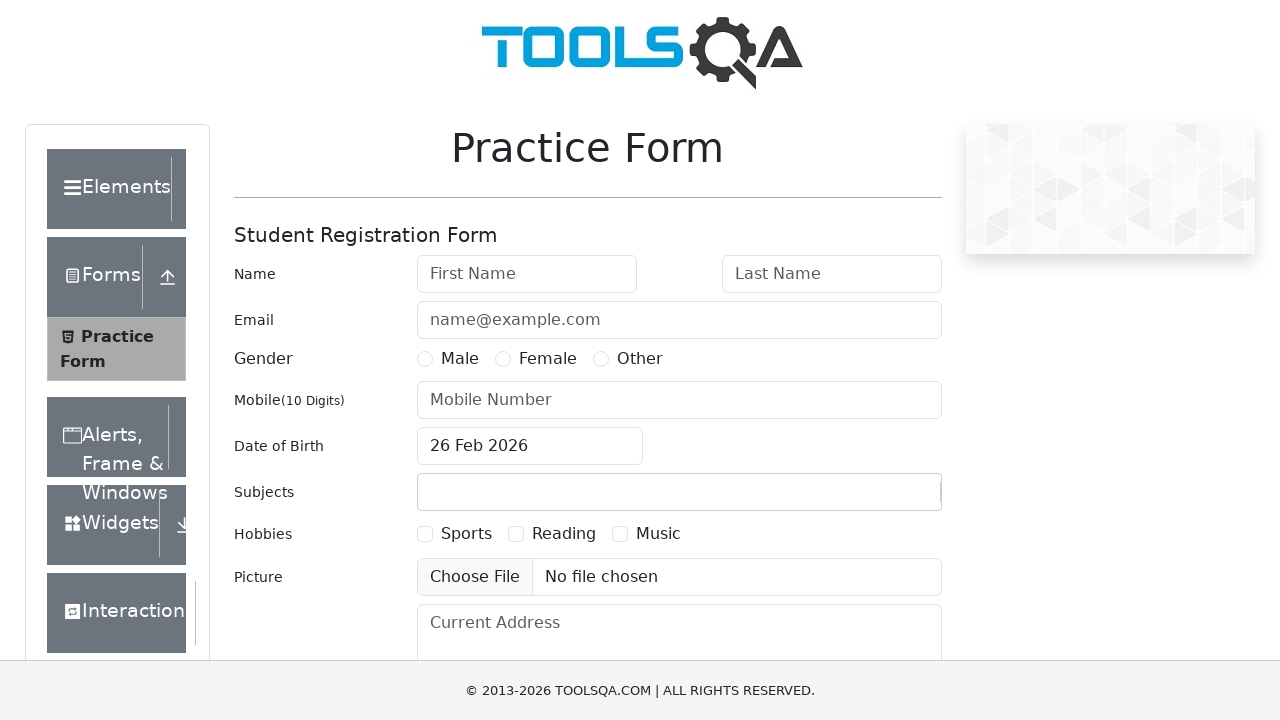

Verified female gender label is visible
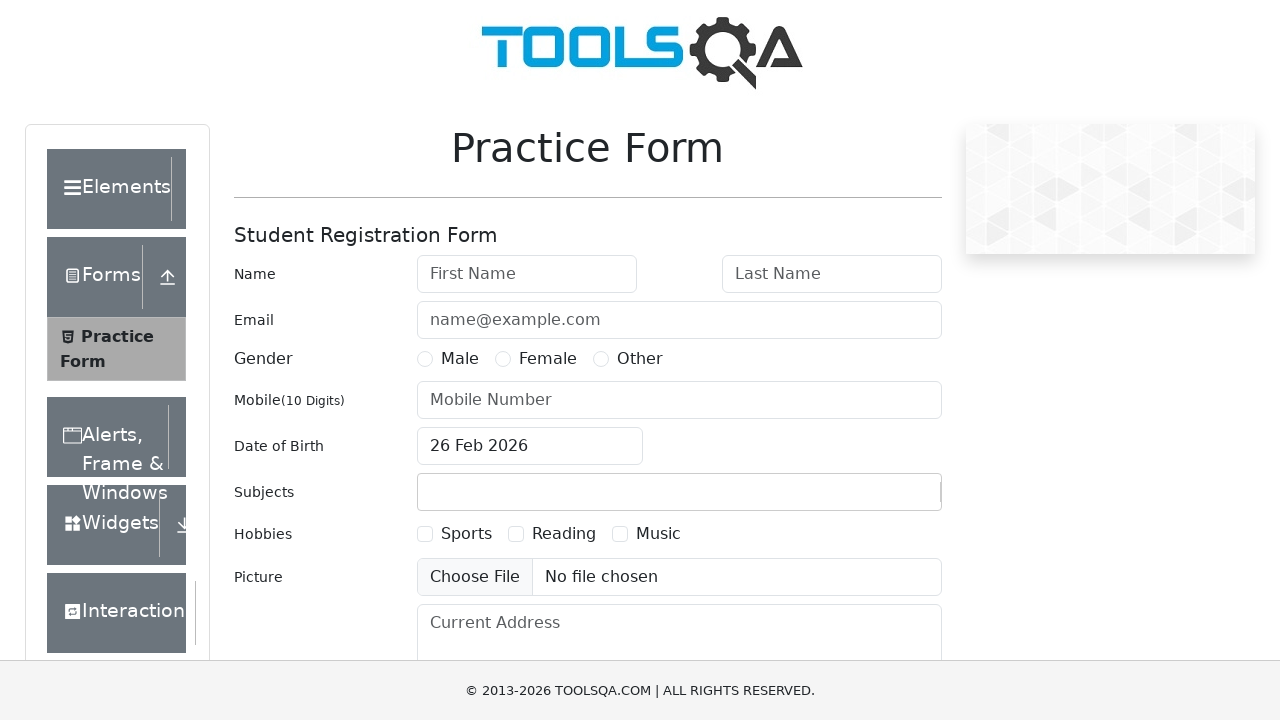

Clicked female gender label to select the option at (548, 359) on [for='gender-radio-2']
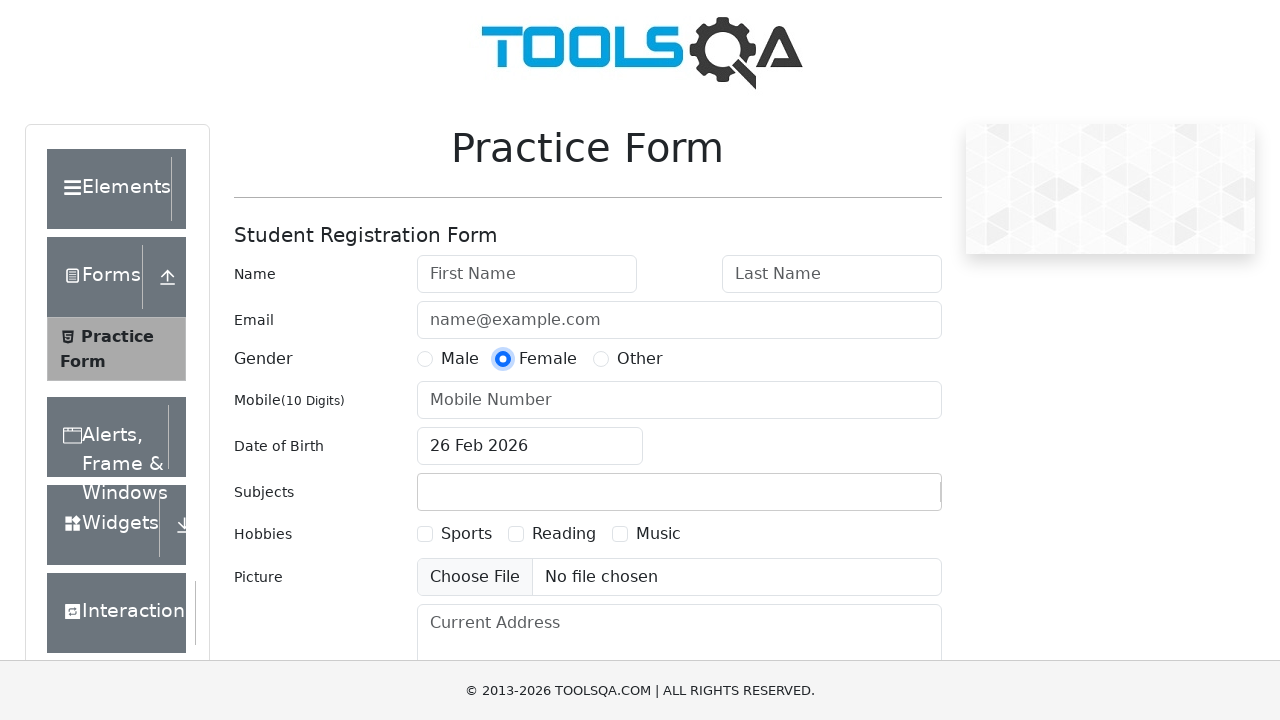

Verified female radio button is now selected
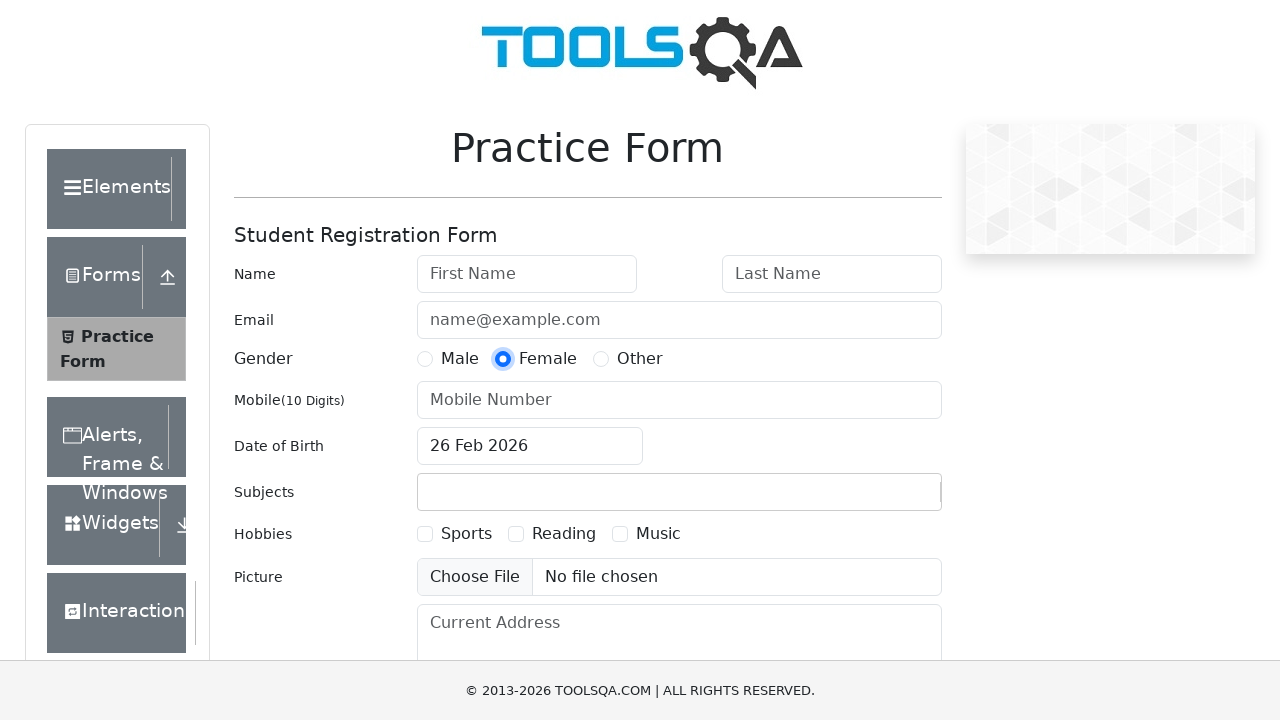

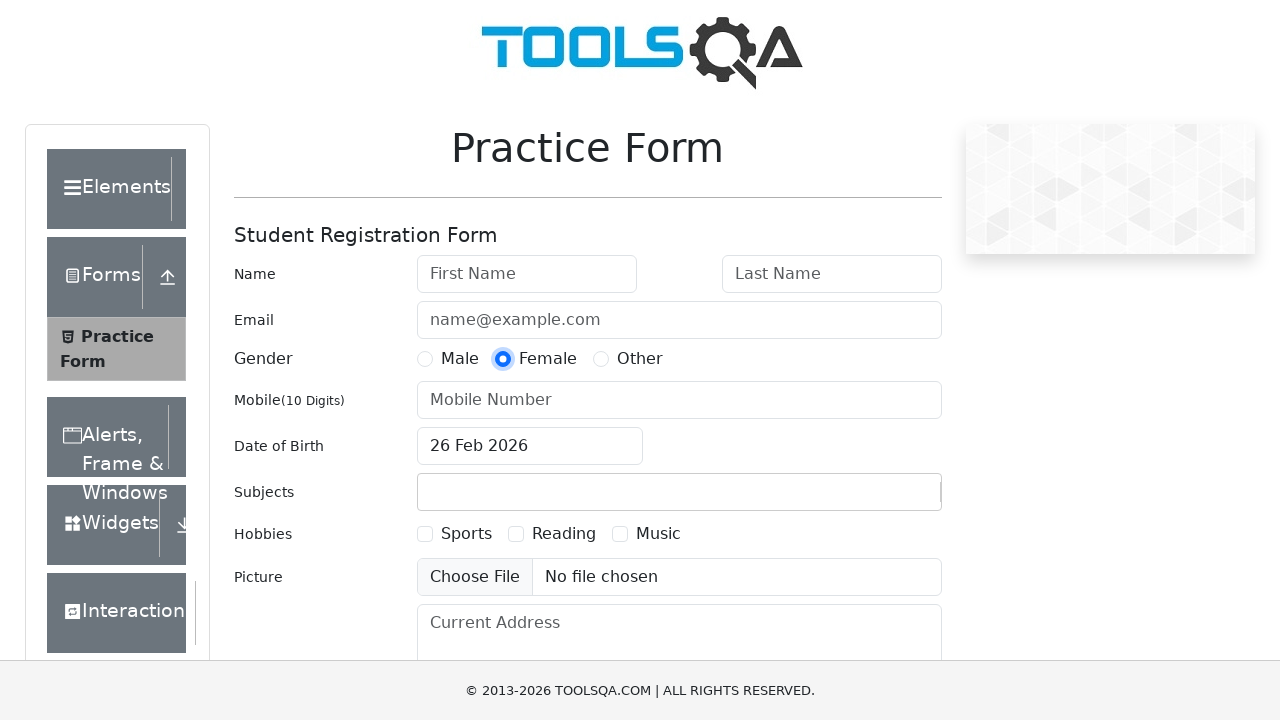